Navigates to Habitaclia's Barcelona housing listings page and verifies that listing content loads by waiting for an h3 element.

Starting URL: https://www.habitaclia.com/viviendas-barcelona.htm

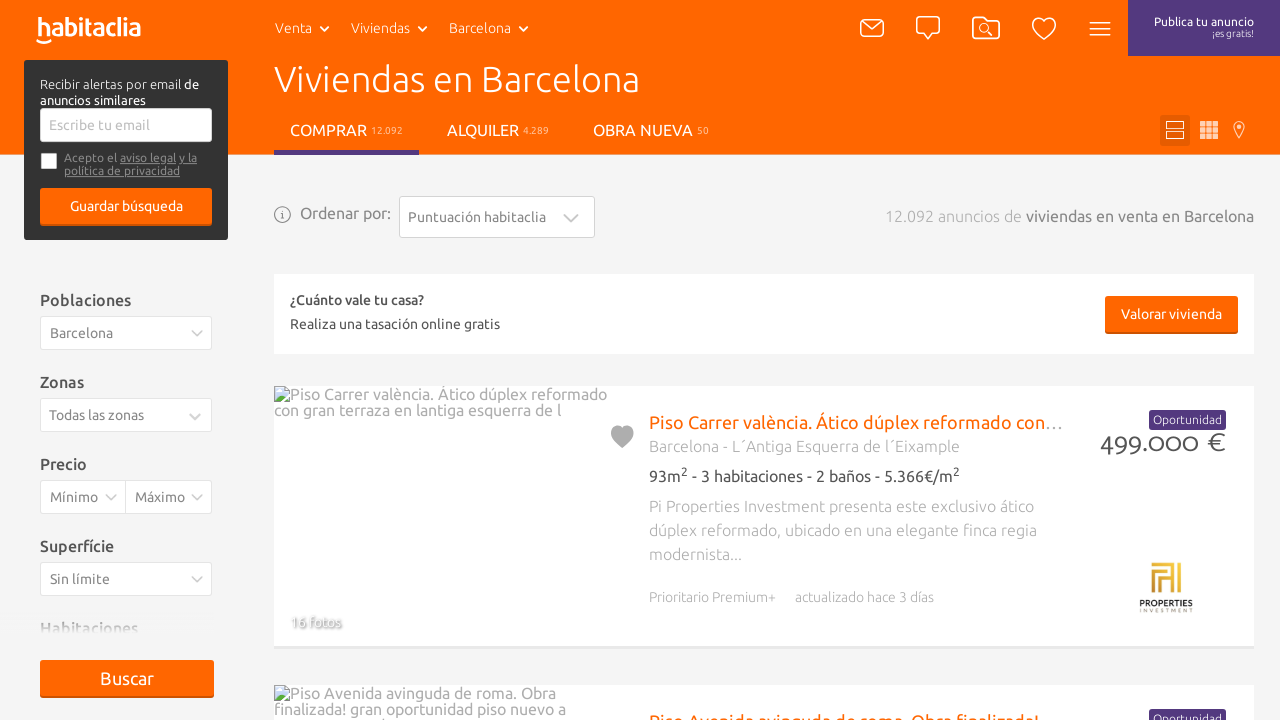

Navigated to Habitaclia Barcelona housing listings page
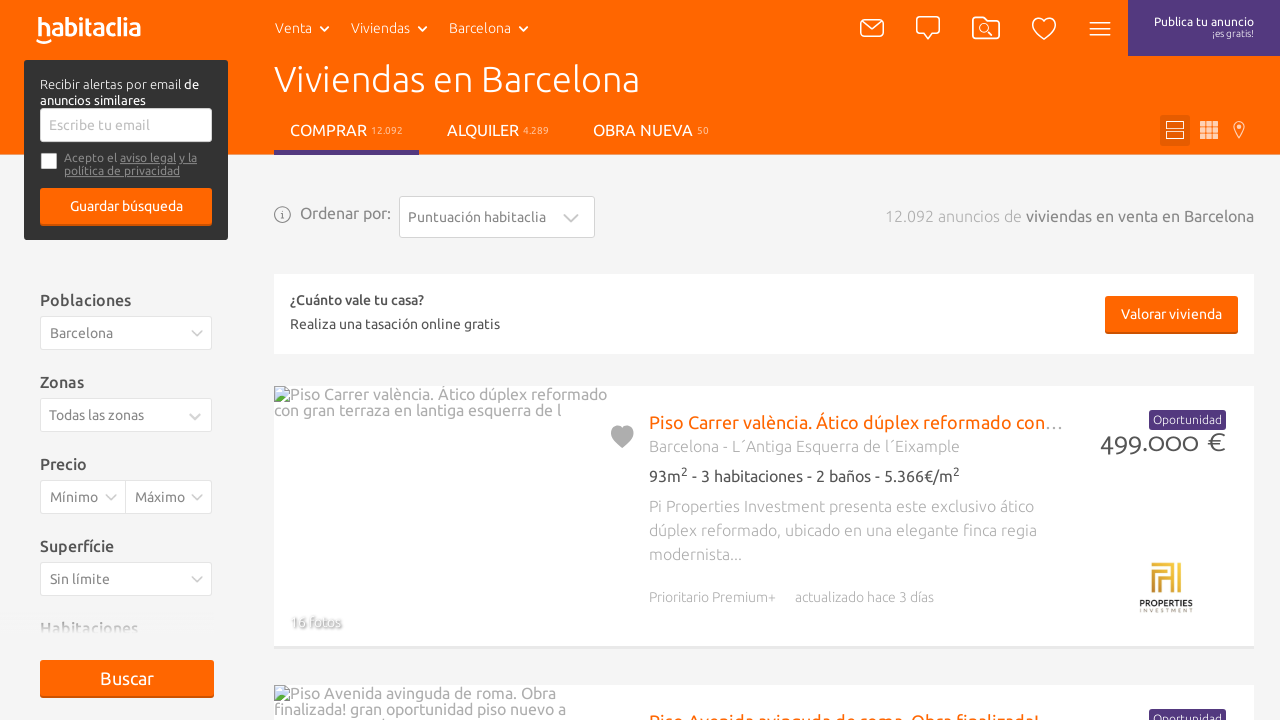

Verified that listing content loaded by confirming h3 element presence
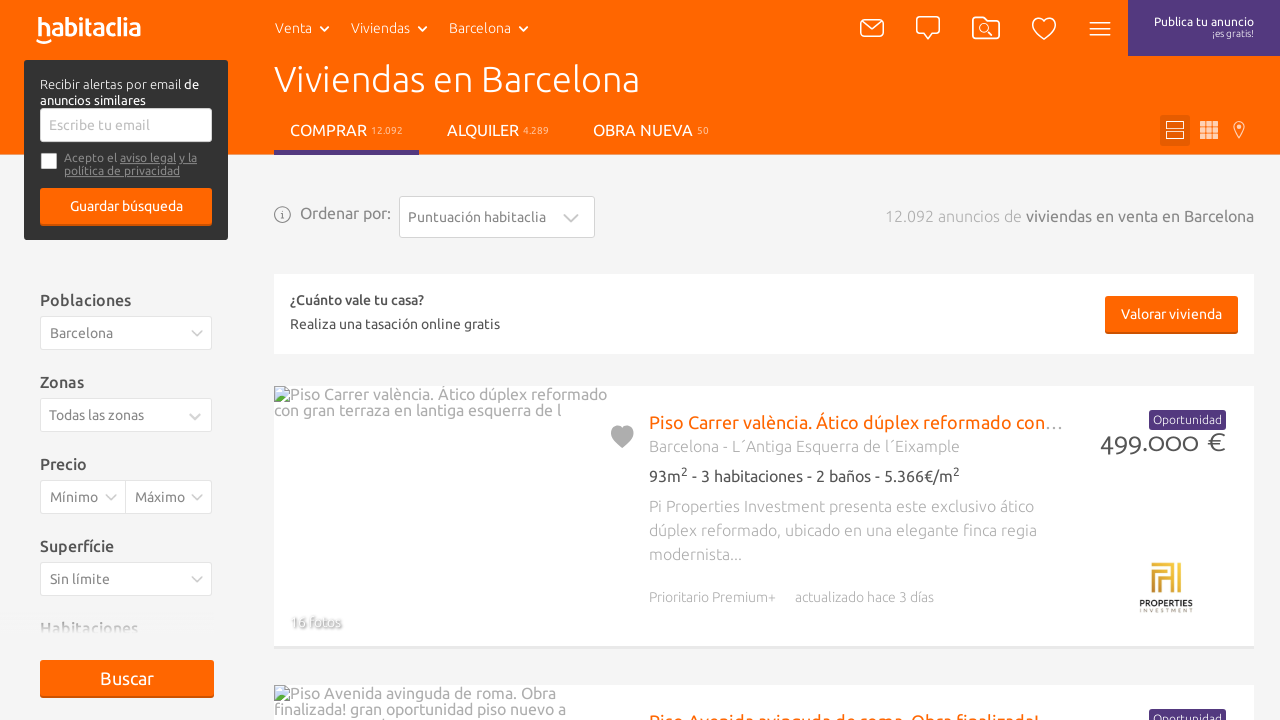

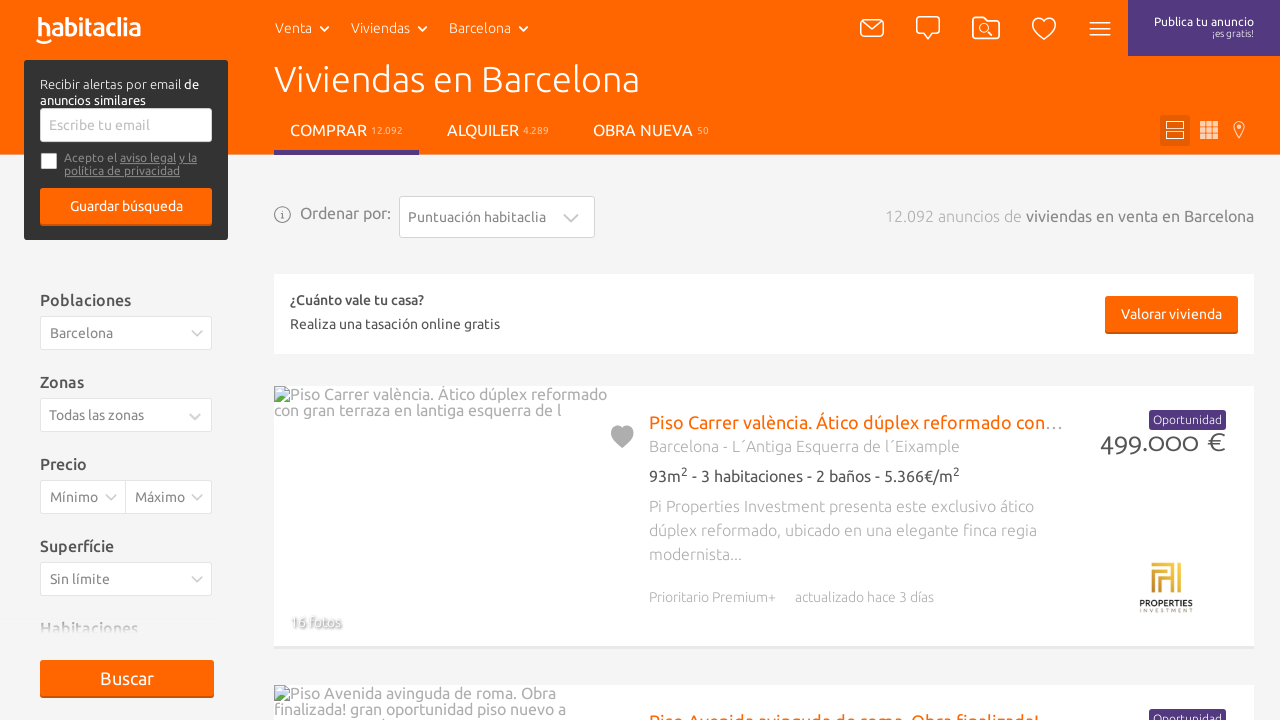